Tests browser window handling by clicking a link that opens a new window, switching to the new window to verify its title, closing it, and then switching back to the parent window to verify its title.

Starting URL: https://the-internet.herokuapp.com/windows

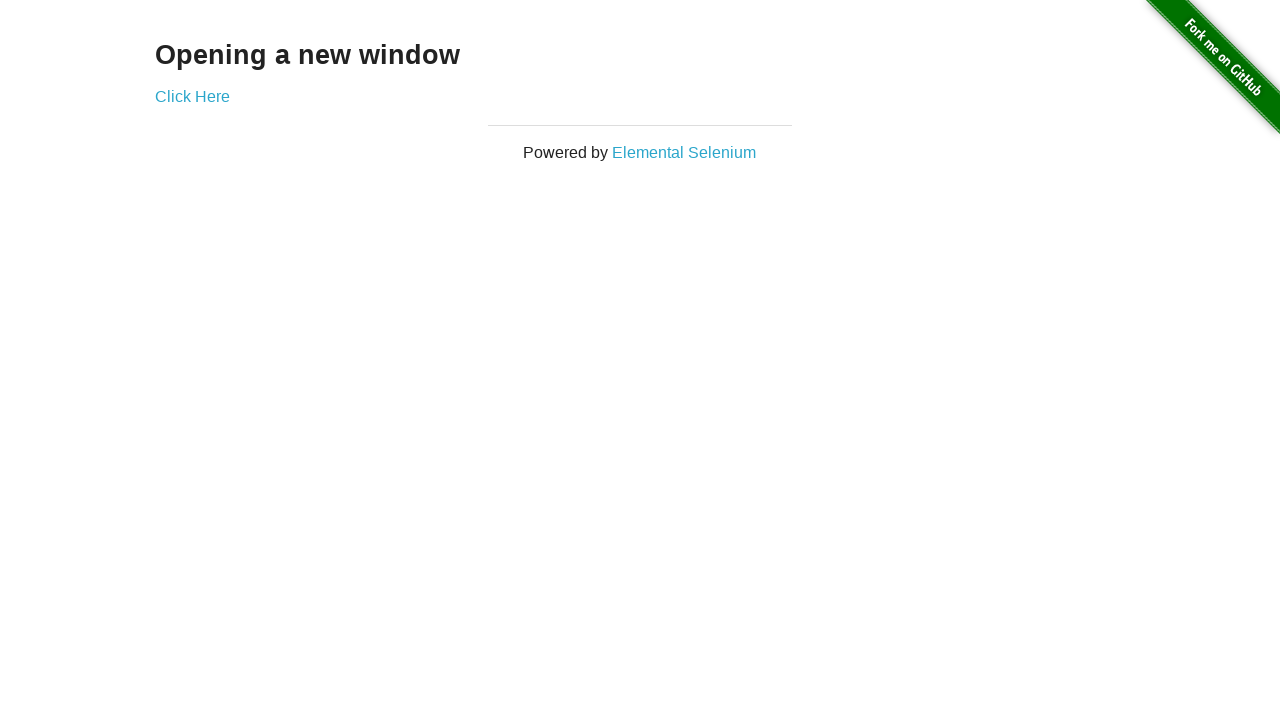

Clicked 'Click Here' link to open new window at (192, 96) on a:has-text('Click Here')
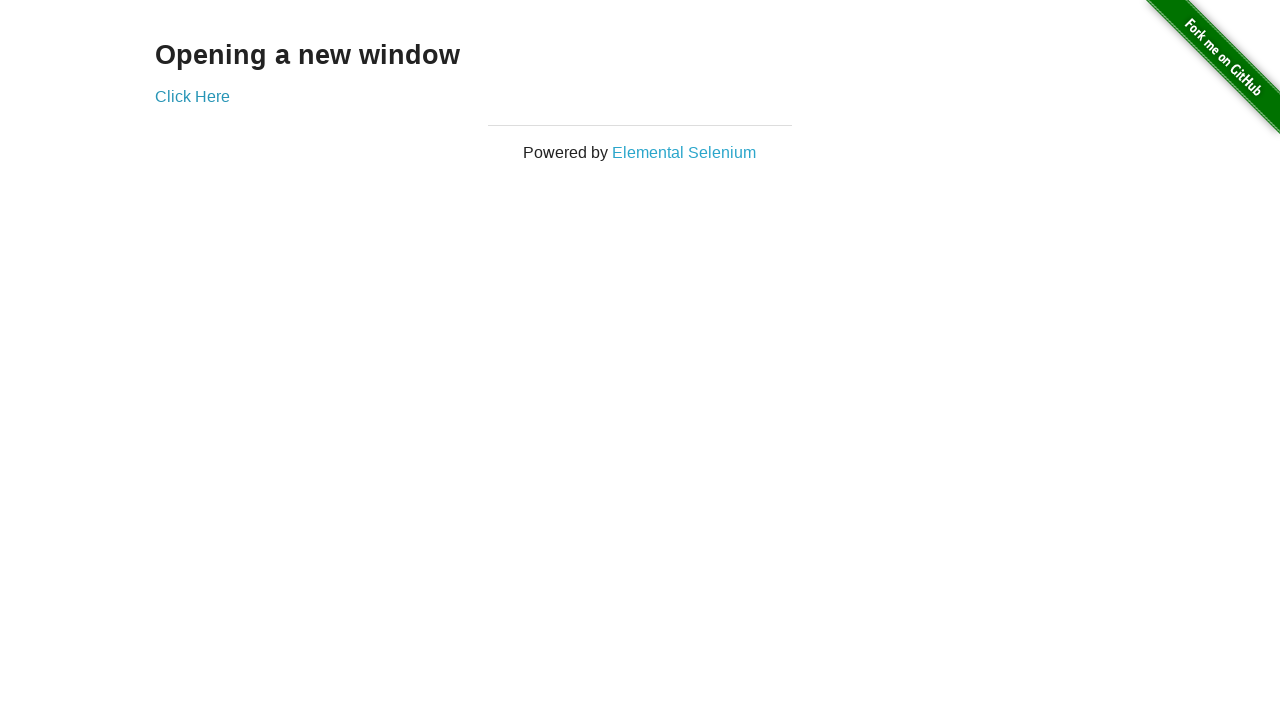

New window opened and captured
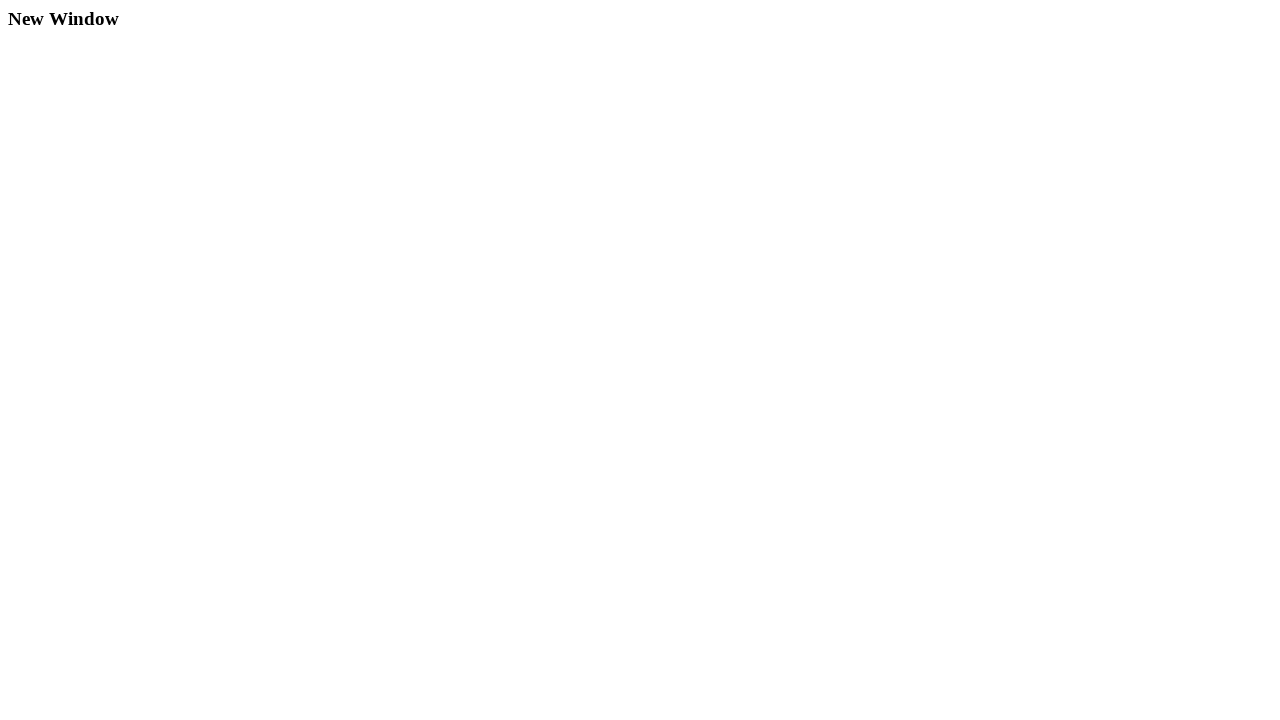

New window page loaded completely
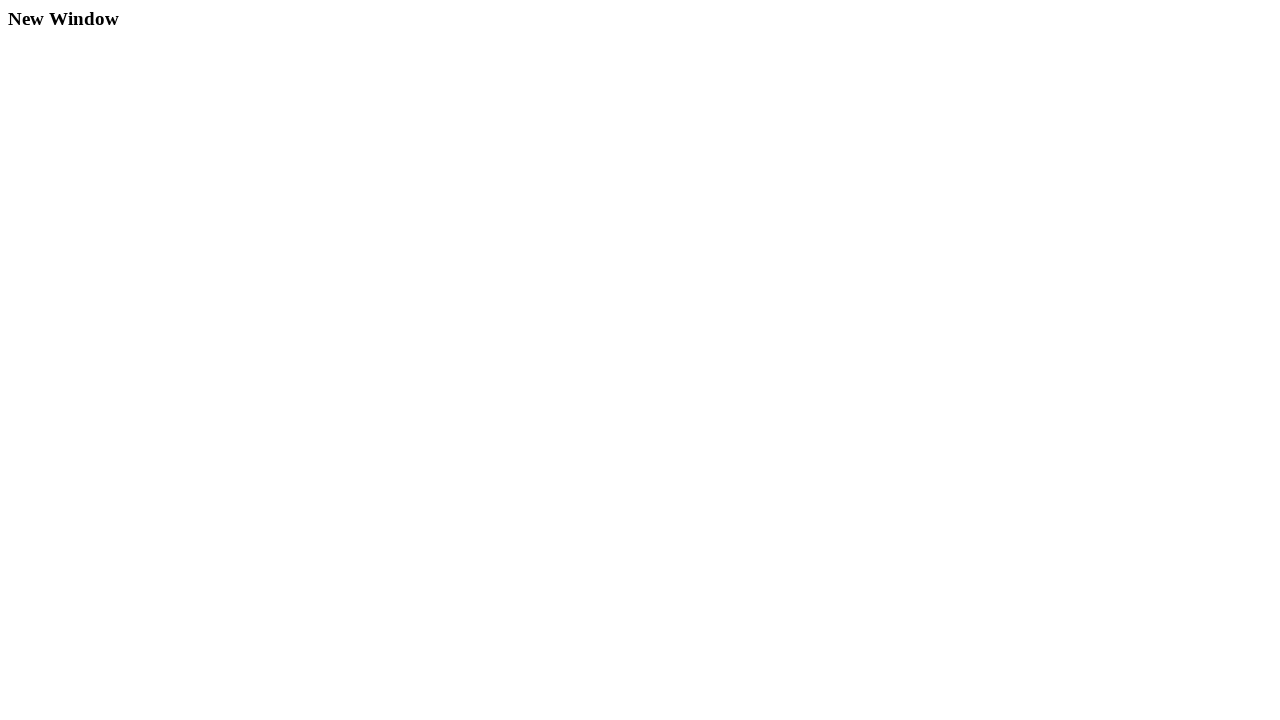

Verified new window title is 'New Window'
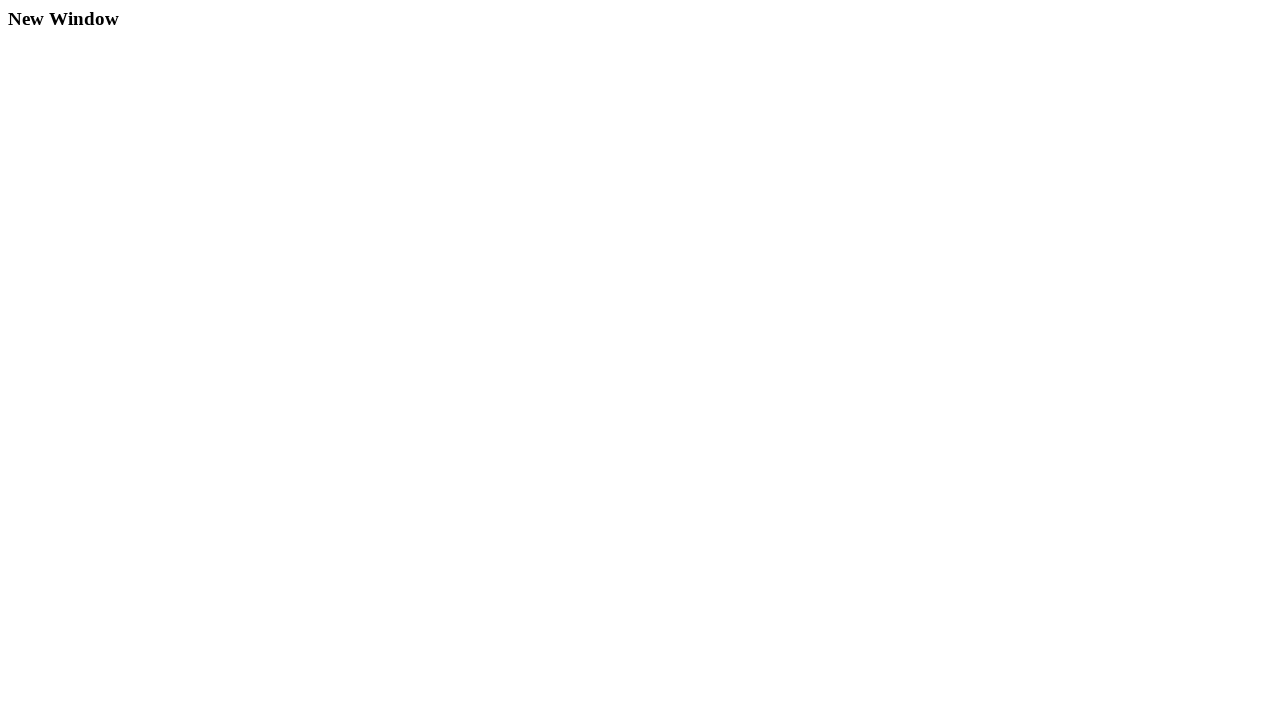

Closed new window
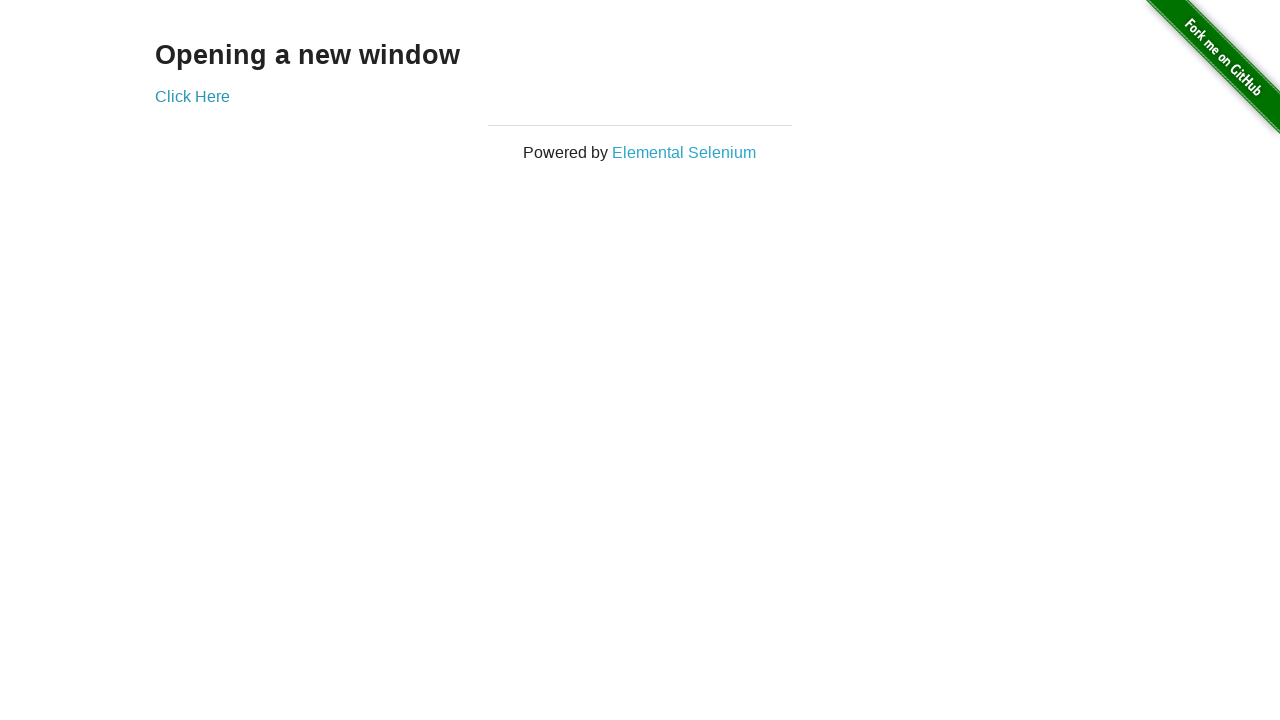

Verified parent window title is 'The Internet'
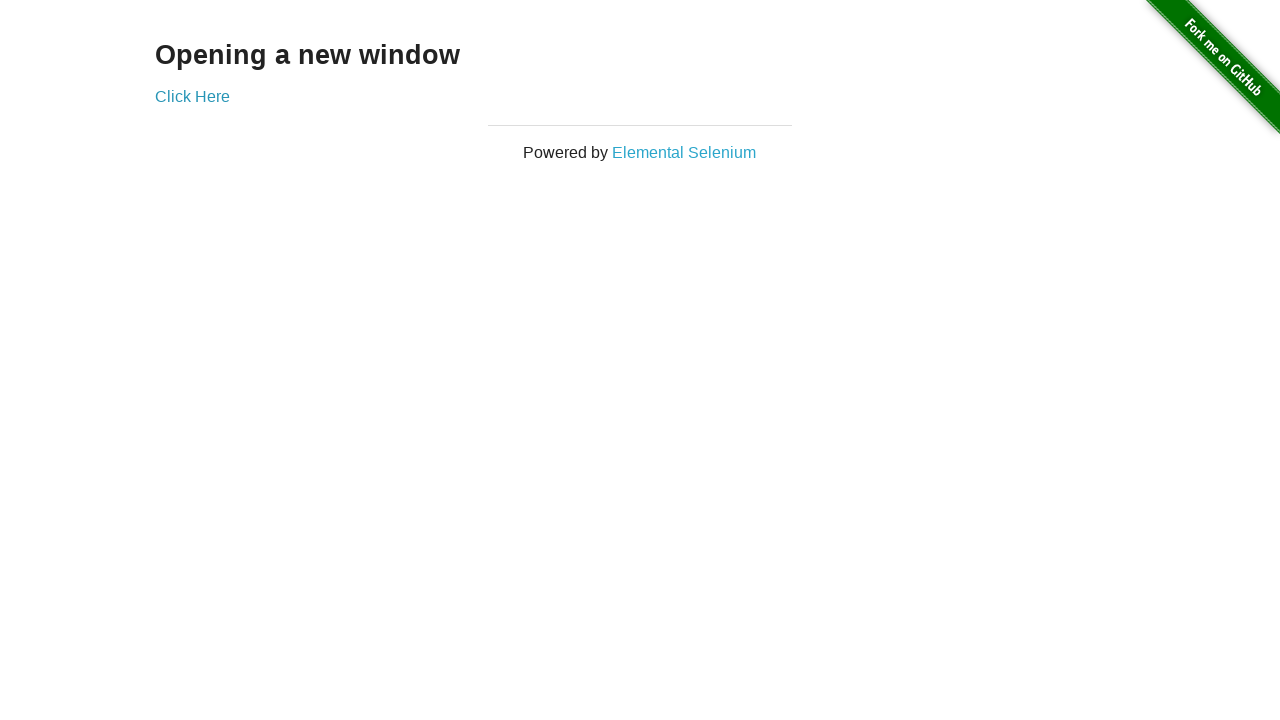

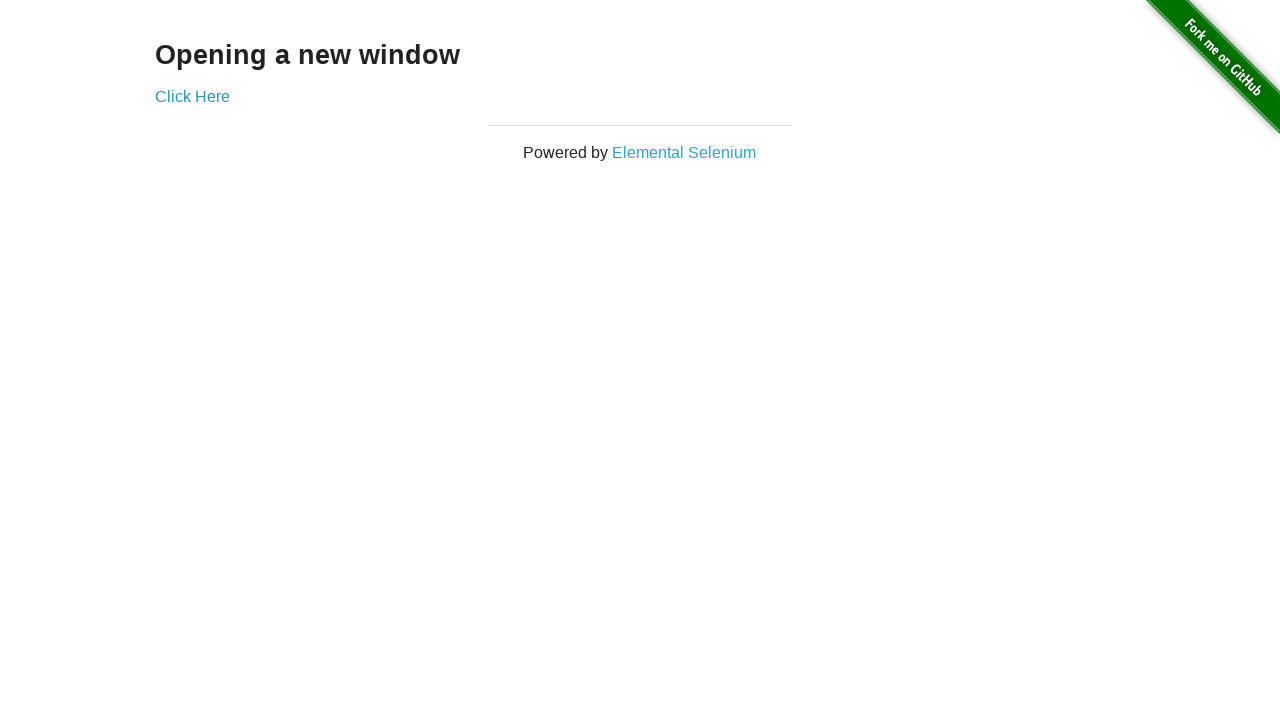